Tests dropdown functionality by navigating through UI testing concepts and selecting a country from a single select dropdown

Starting URL: https://demoapps.qspiders.com/

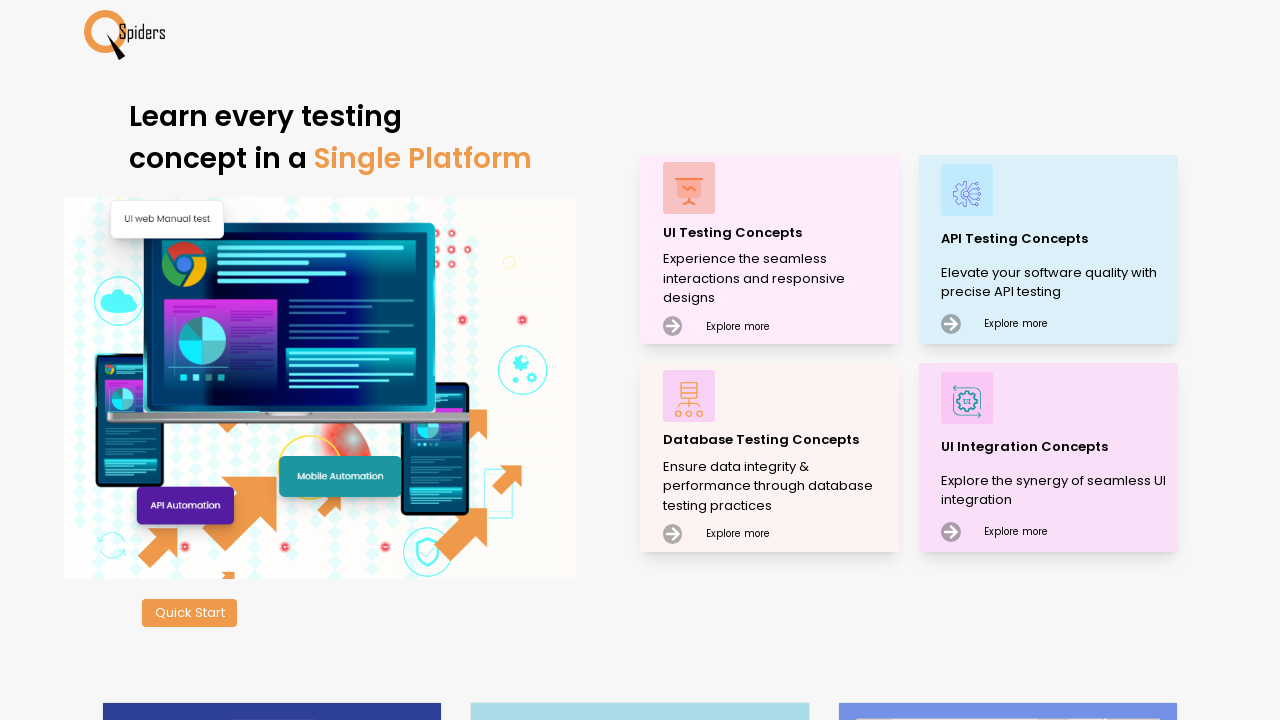

Clicked on UI Testing Concepts at (778, 232) on xpath=//p[text()='UI Testing Concepts']
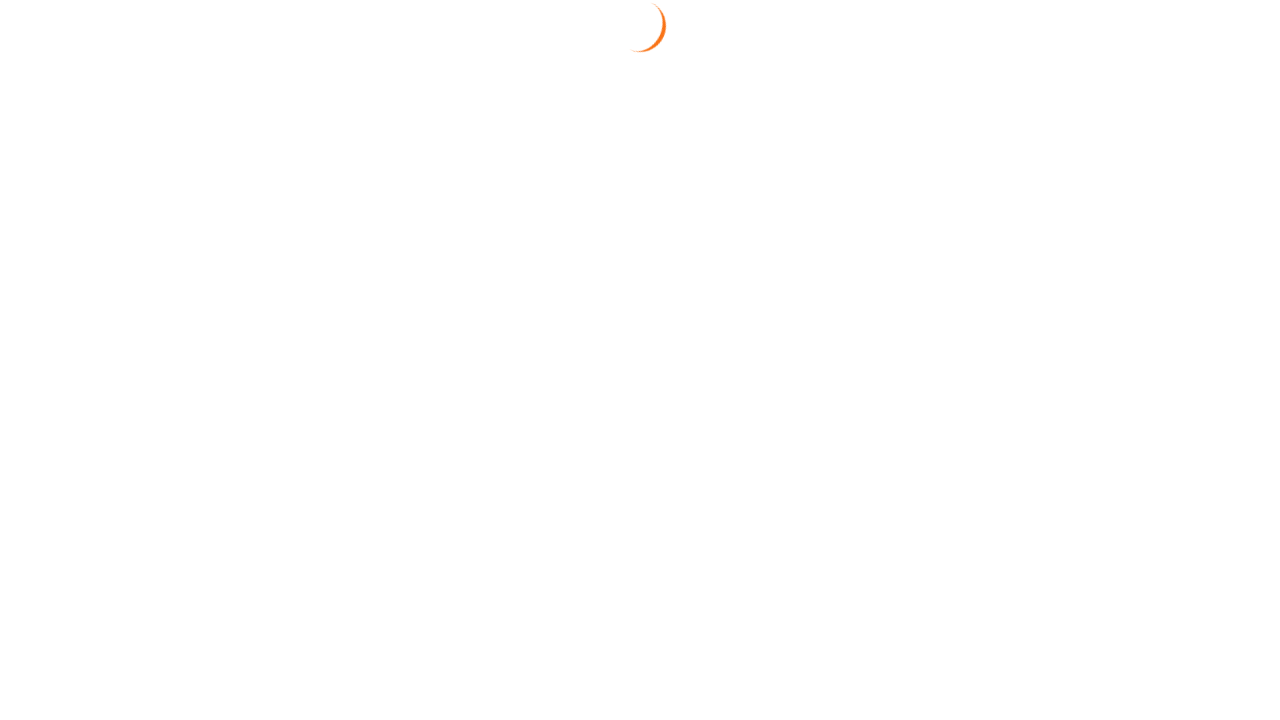

Clicked on Dropdown section at (52, 350) on xpath=//section[text()='Dropdown']
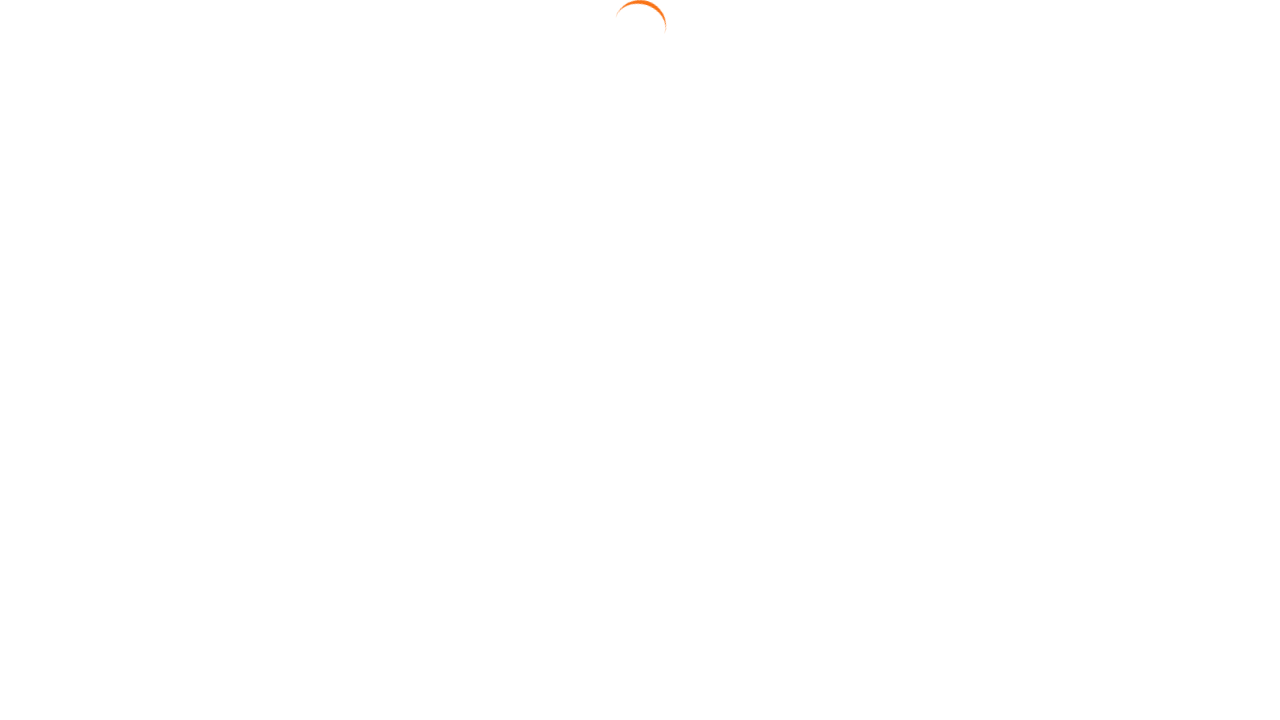

Clicked on Single Select option at (1170, 131) on xpath=//a[text()='Single Select']
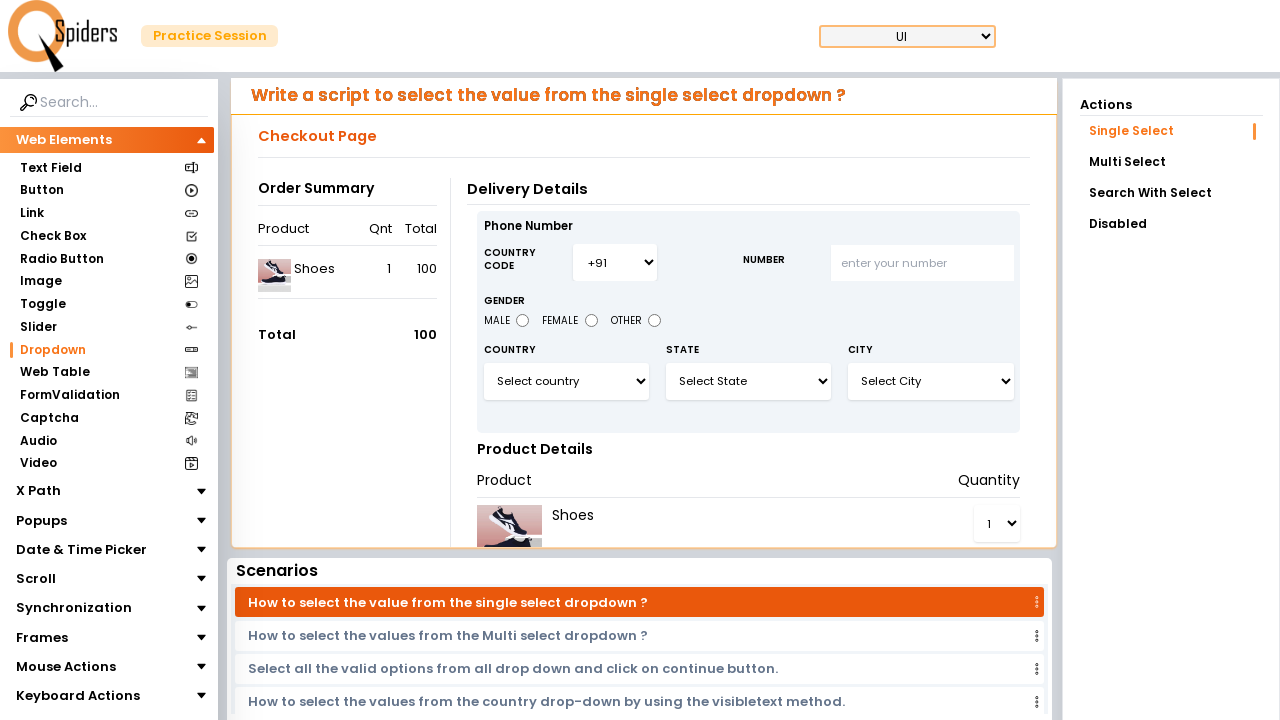

Opened the dropdown by clicking on select field at (566, 381) on #select3
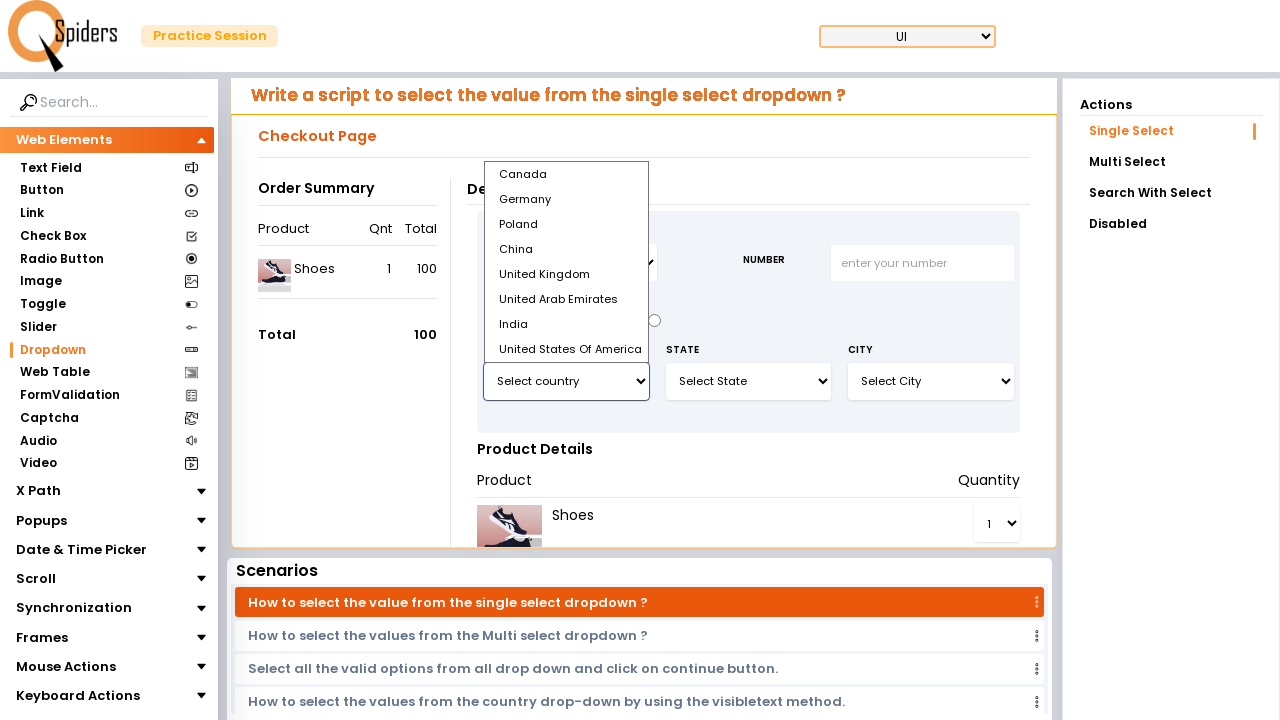

Selected 'United Kingdom' from the dropdown using selectByVisibleText on #select3
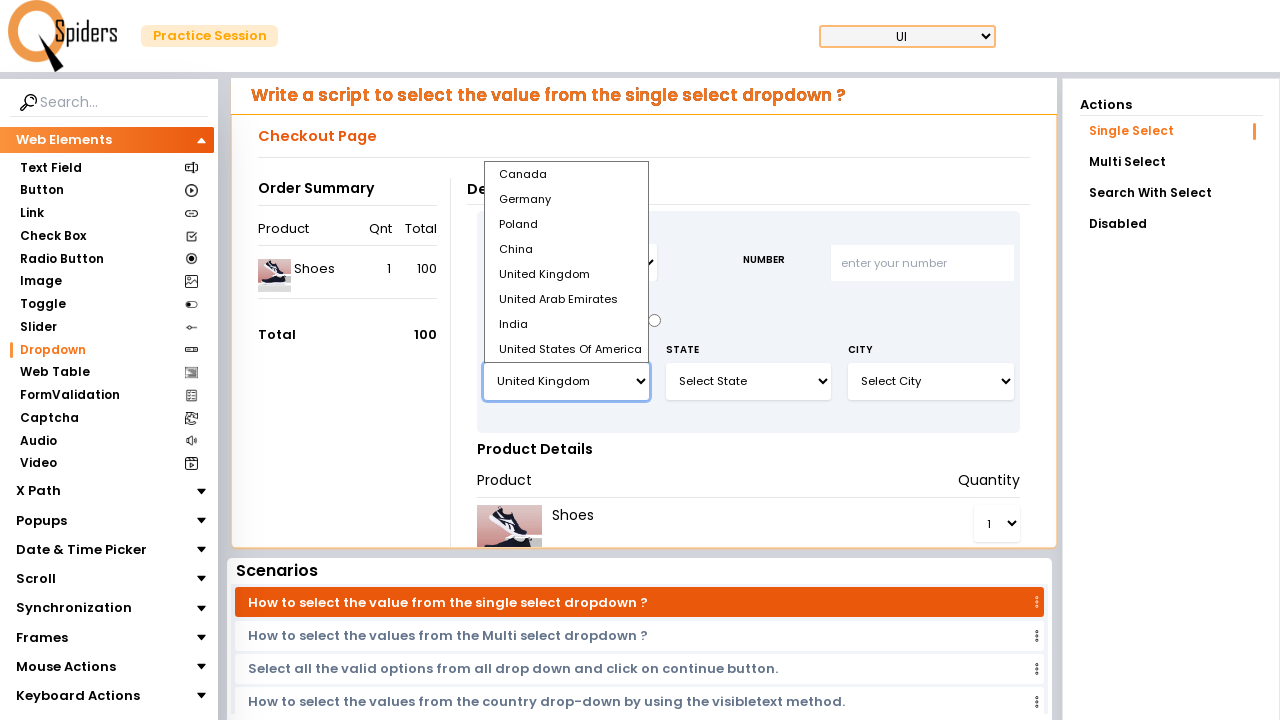

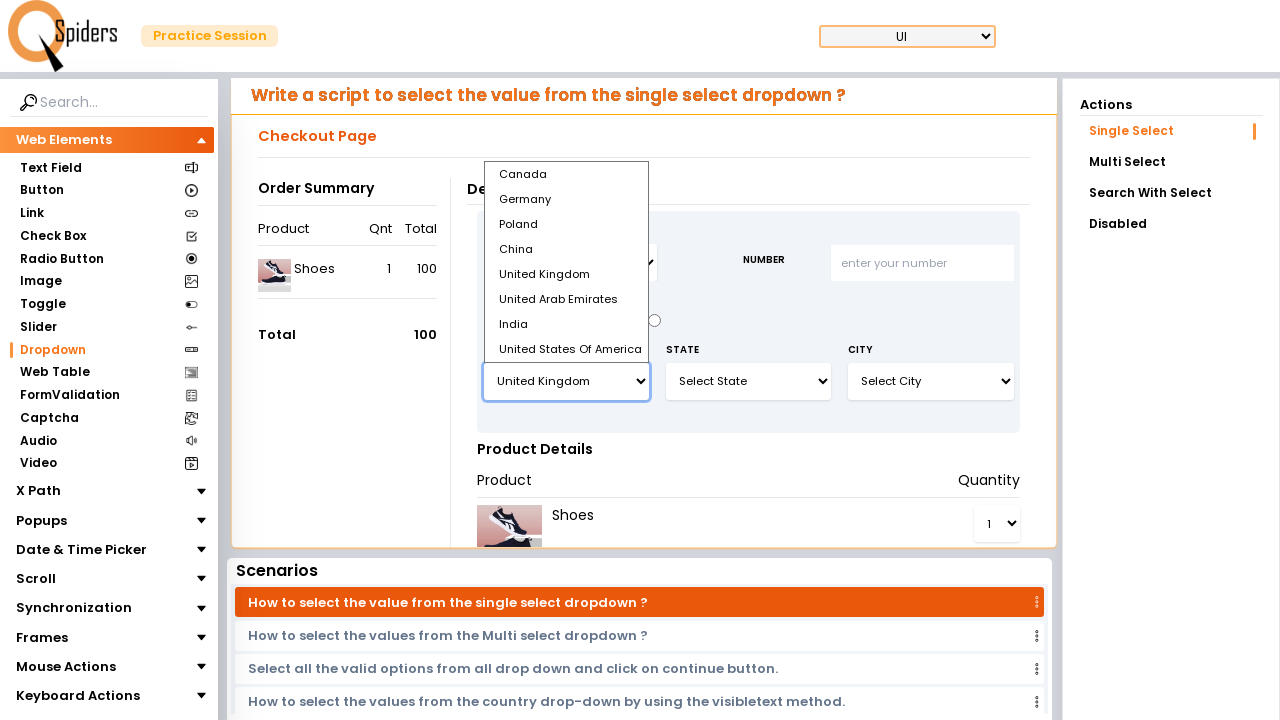